Tests clicking a button on the challenging DOM practice page, which is designed to test element location with dynamic elements

Starting URL: http://the-internet.herokuapp.com/challenging_dom

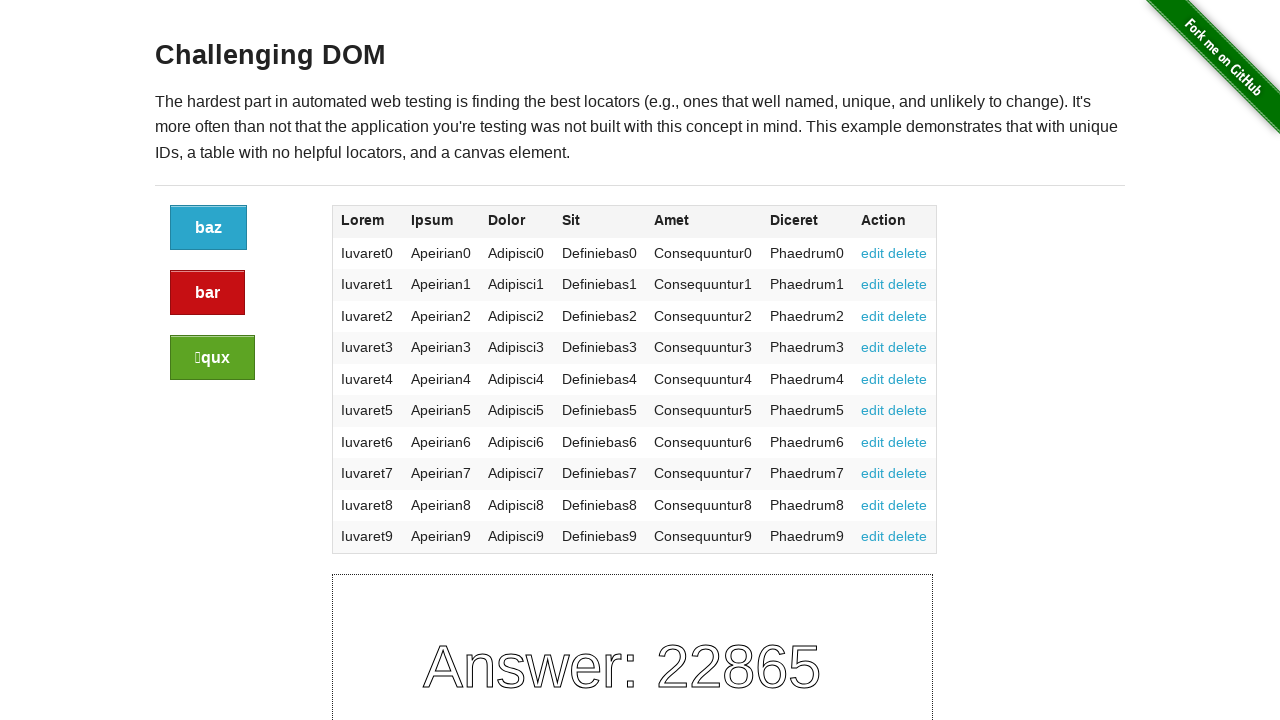

Clicked the button element on challenging DOM practice page at (208, 228) on a.button
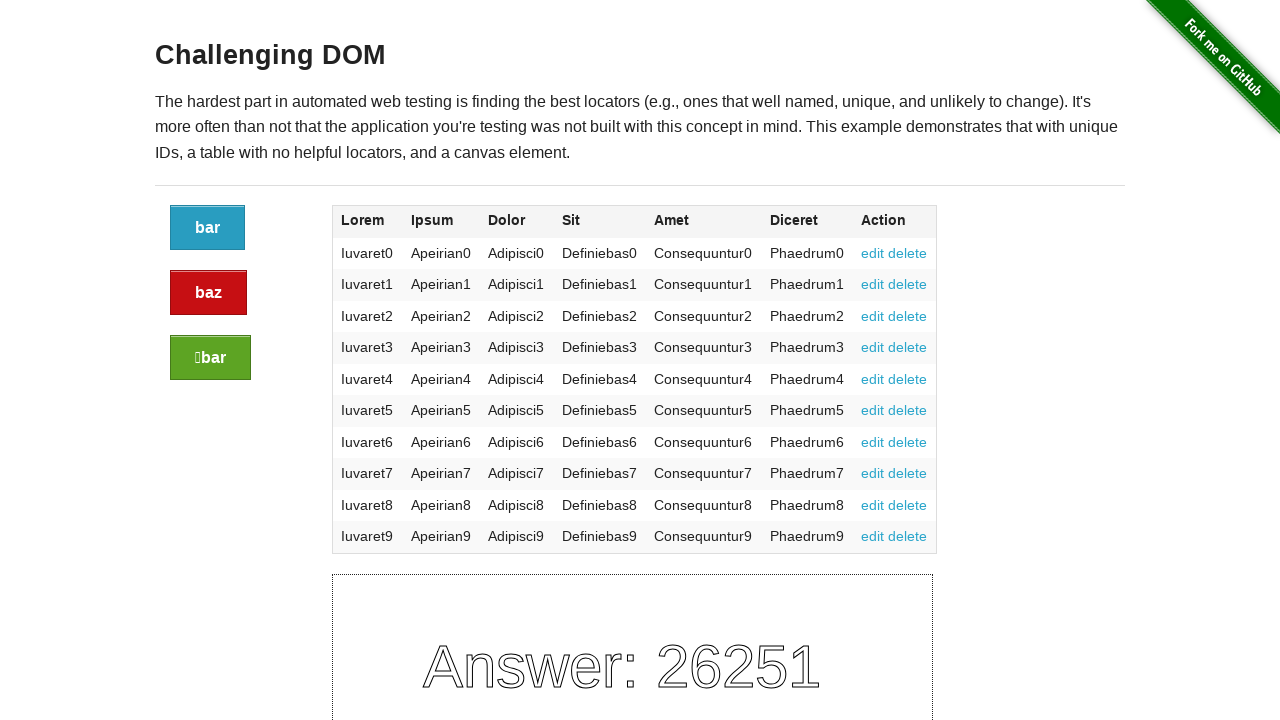

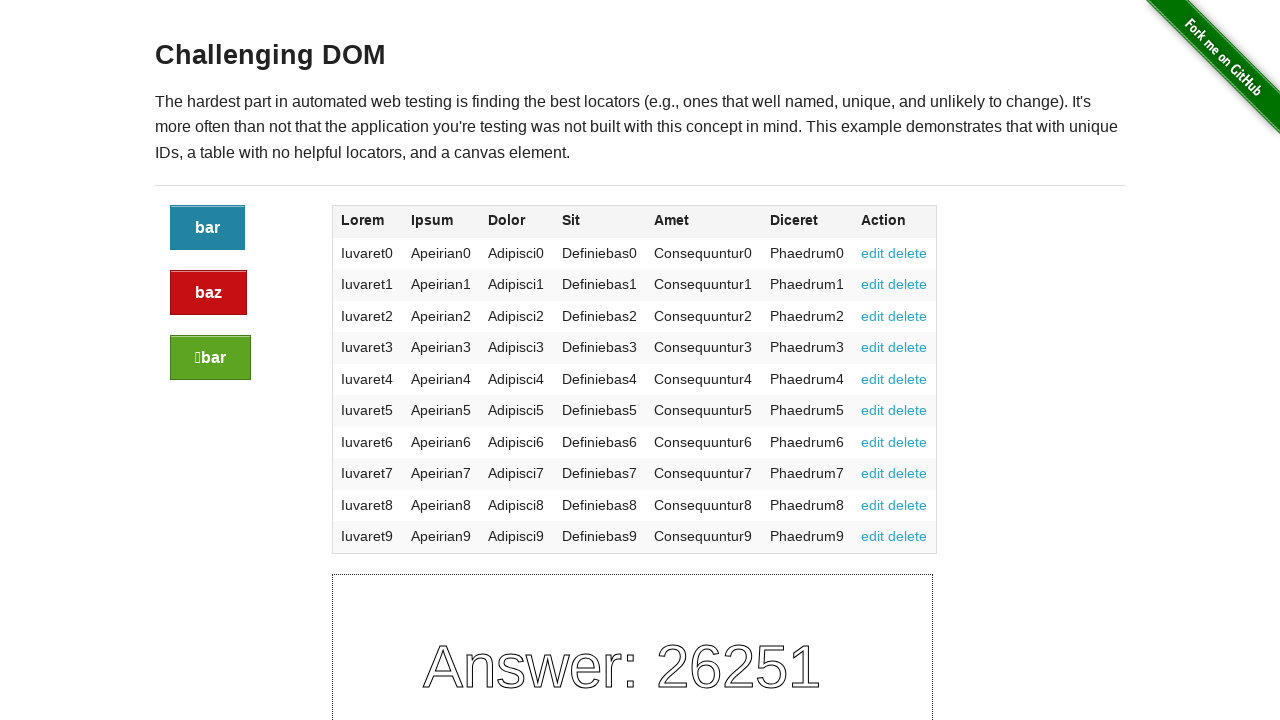